Tests datepicker functionality by entering a date value and pressing Enter to confirm the selection

Starting URL: https://formy-project.herokuapp.com/datepicker

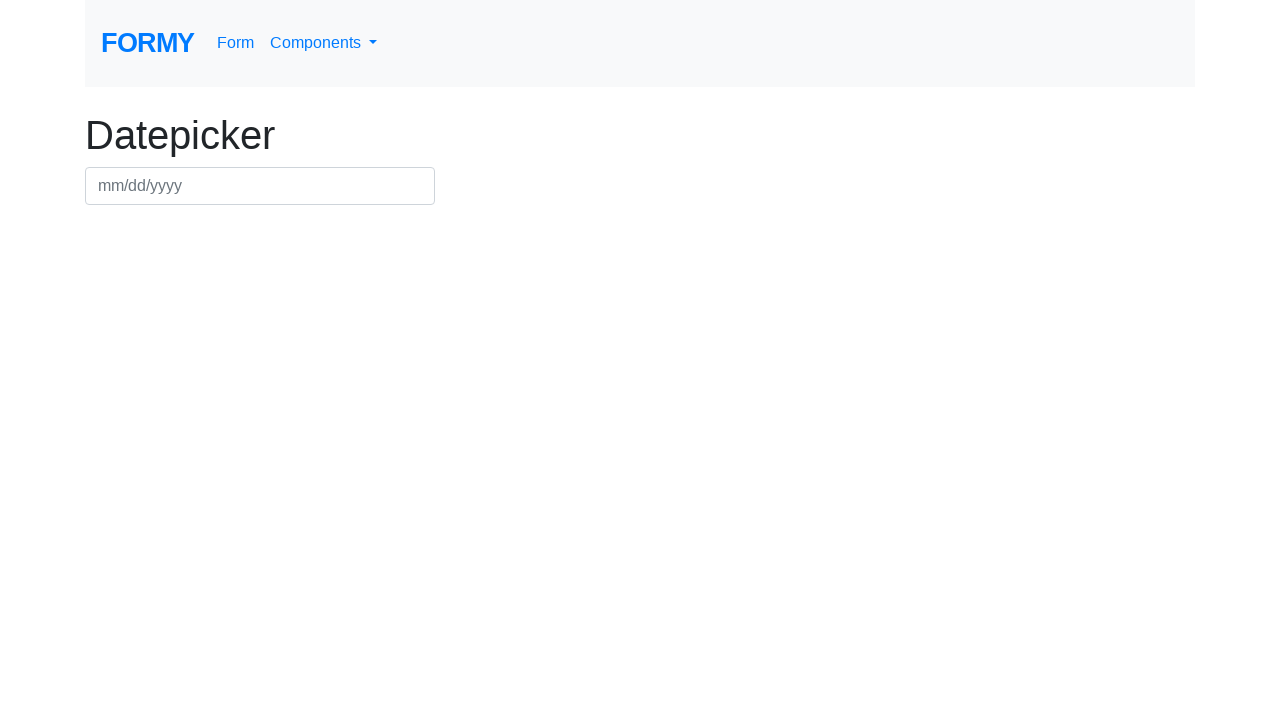

Filled datepicker field with date 03/04/2022 on #datepicker
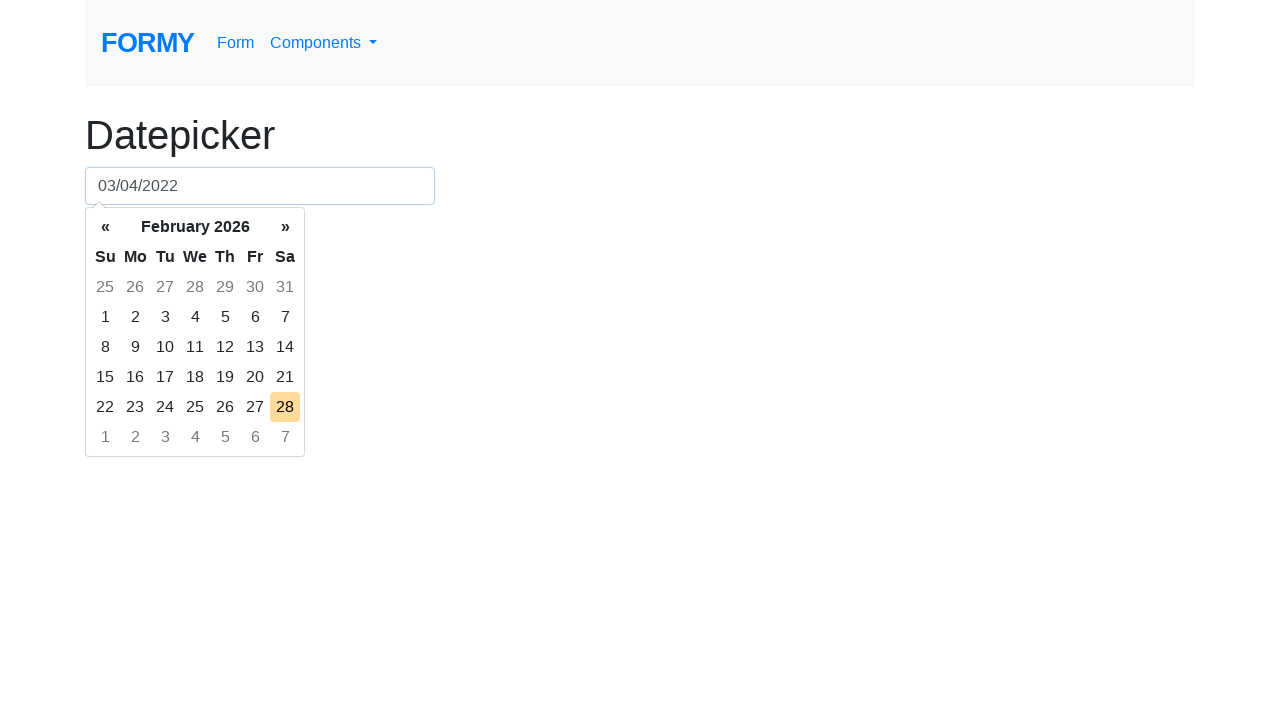

Pressed Enter to confirm date selection on #datepicker
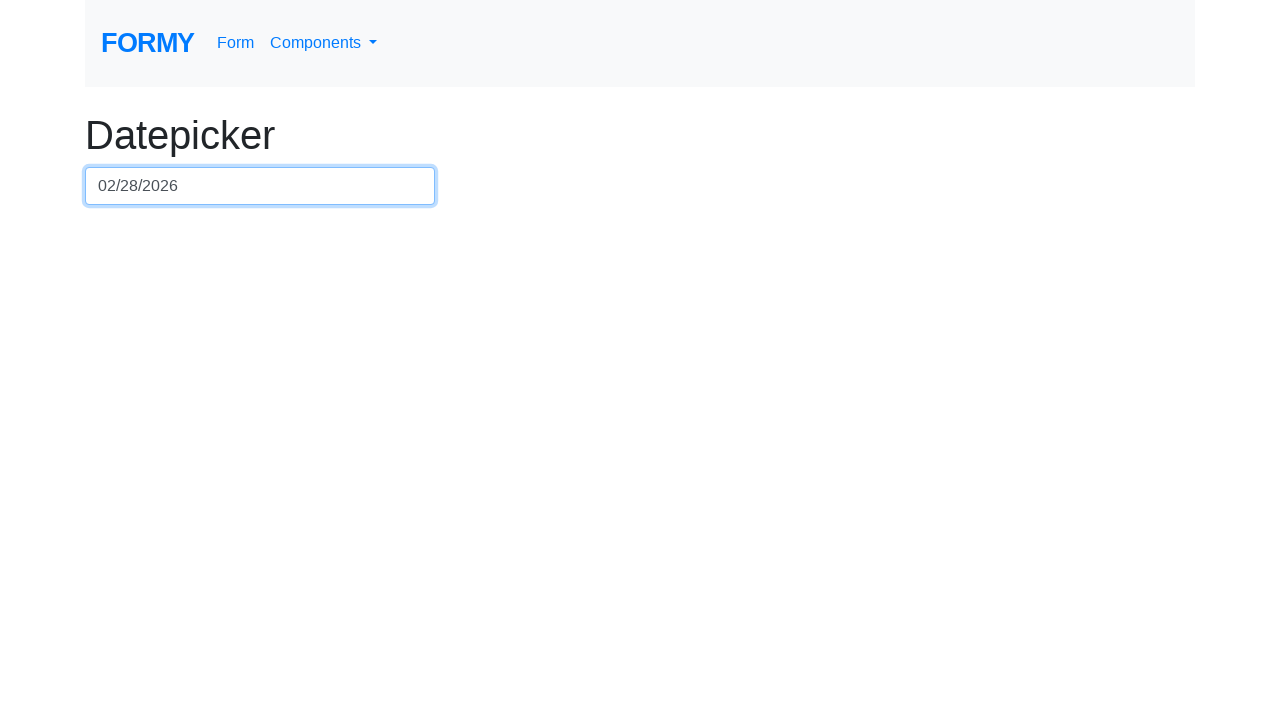

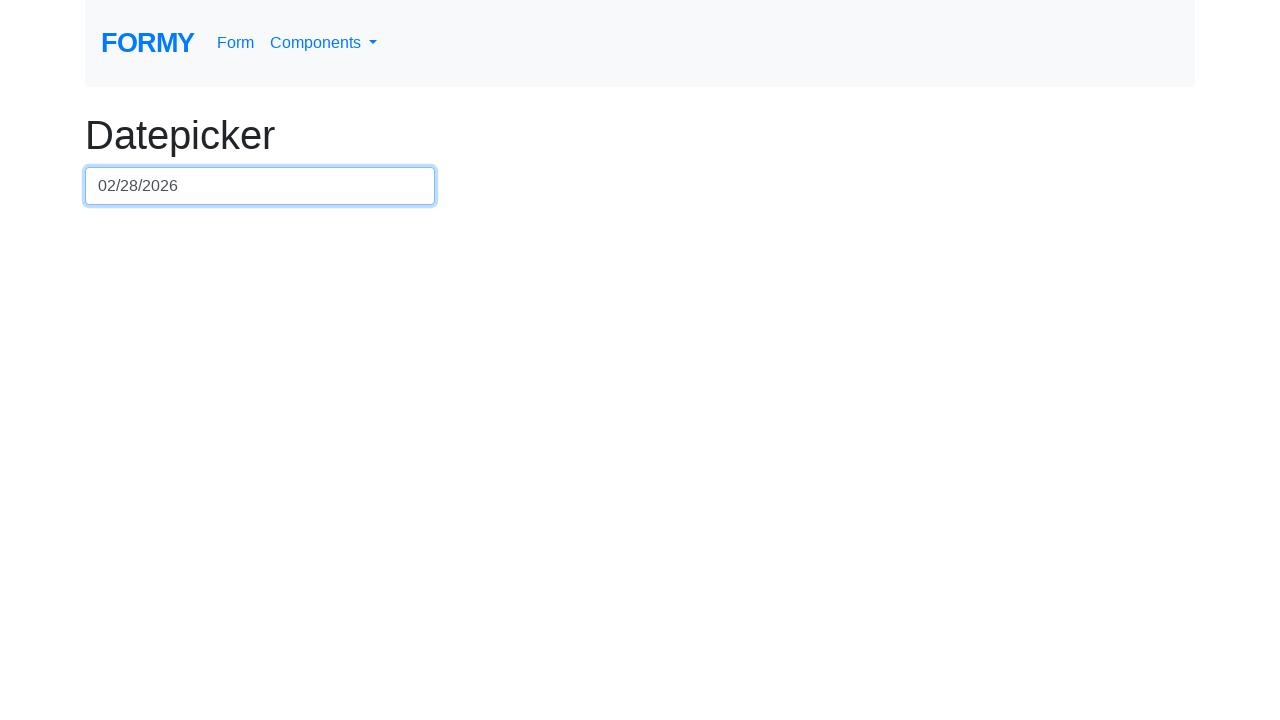